Tests Shadow DOM interaction by locating a shadow host element, accessing its shadow root, and filling an input field within the shadow DOM with test text.

Starting URL: https://ava-orange-education.github.io/Ultimate-Selenium-WebDriver-for-Test-Automation/docs/Chapter4_ShadowDOM.html

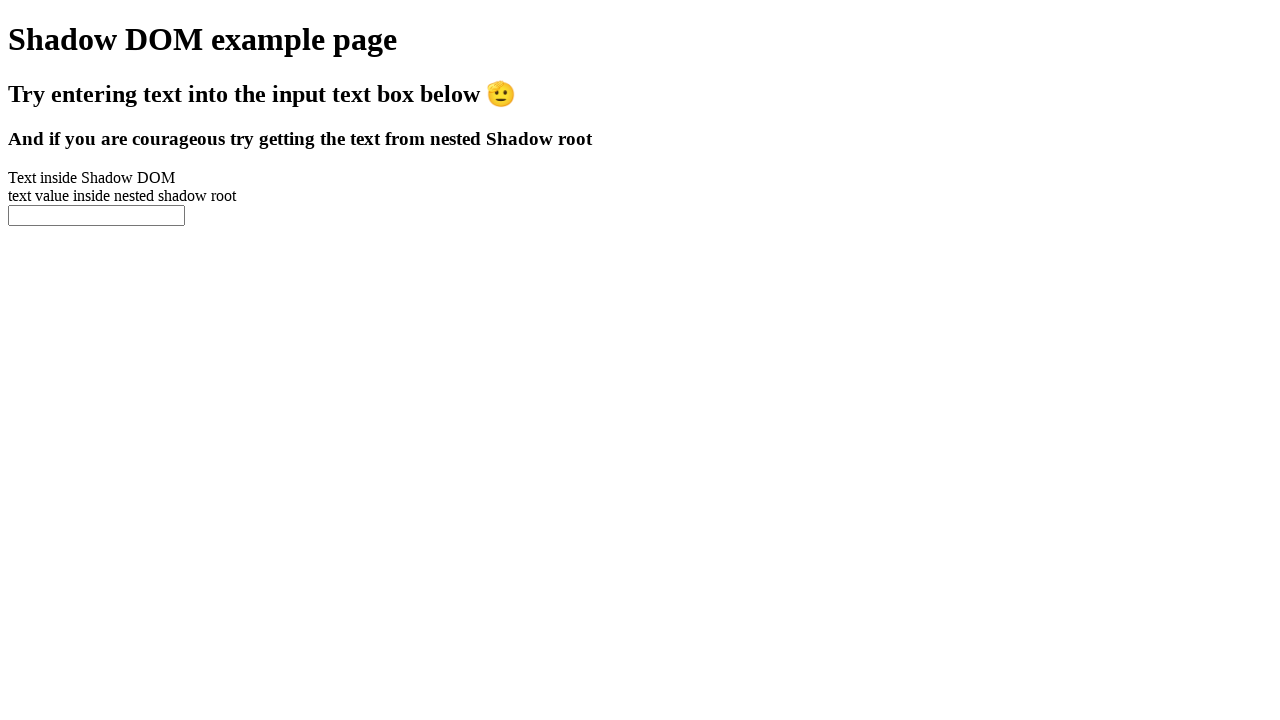

Navigated to Shadow DOM example page
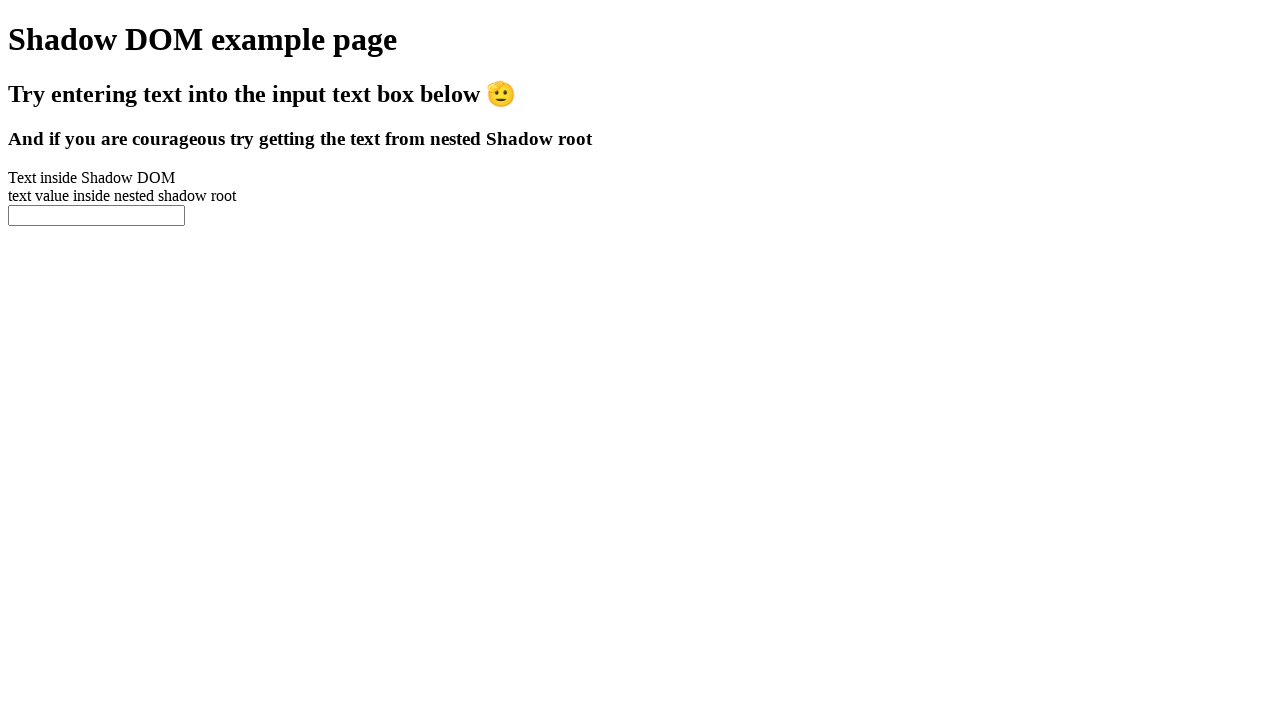

Located shadow host element with ID 'shadow_host'
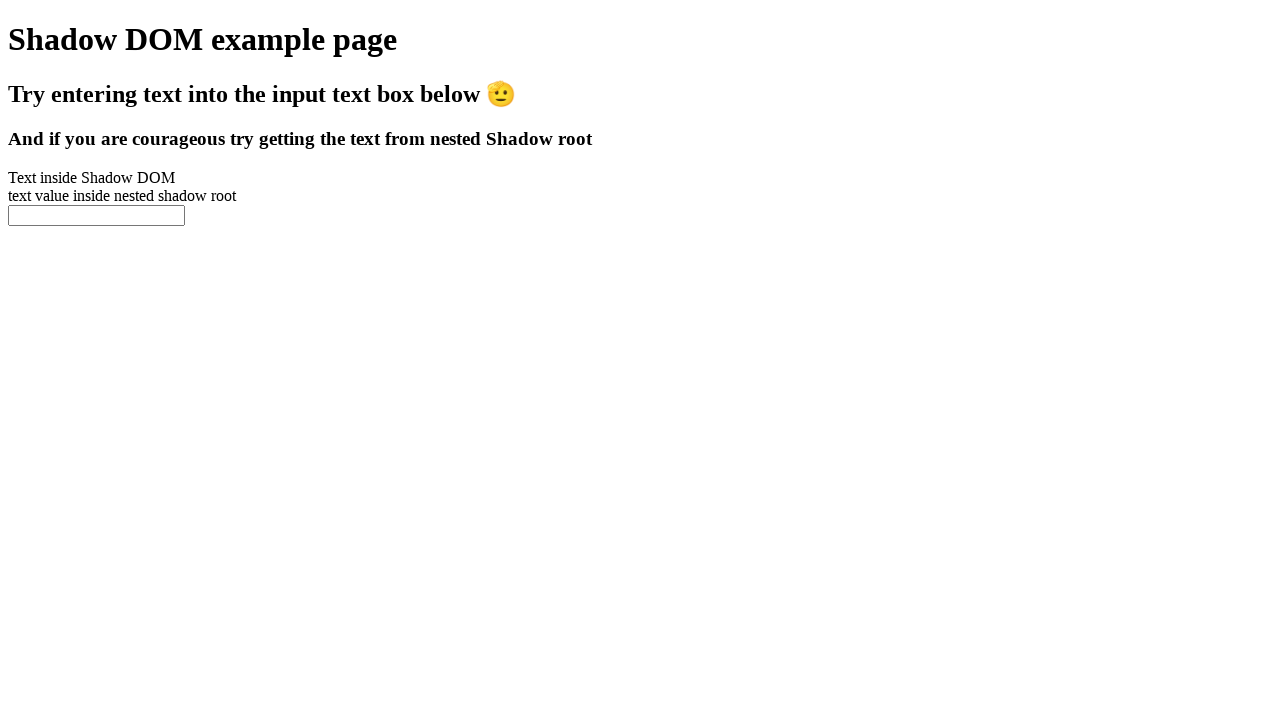

Located shadow input field with class 'shadowinput' within shadow DOM
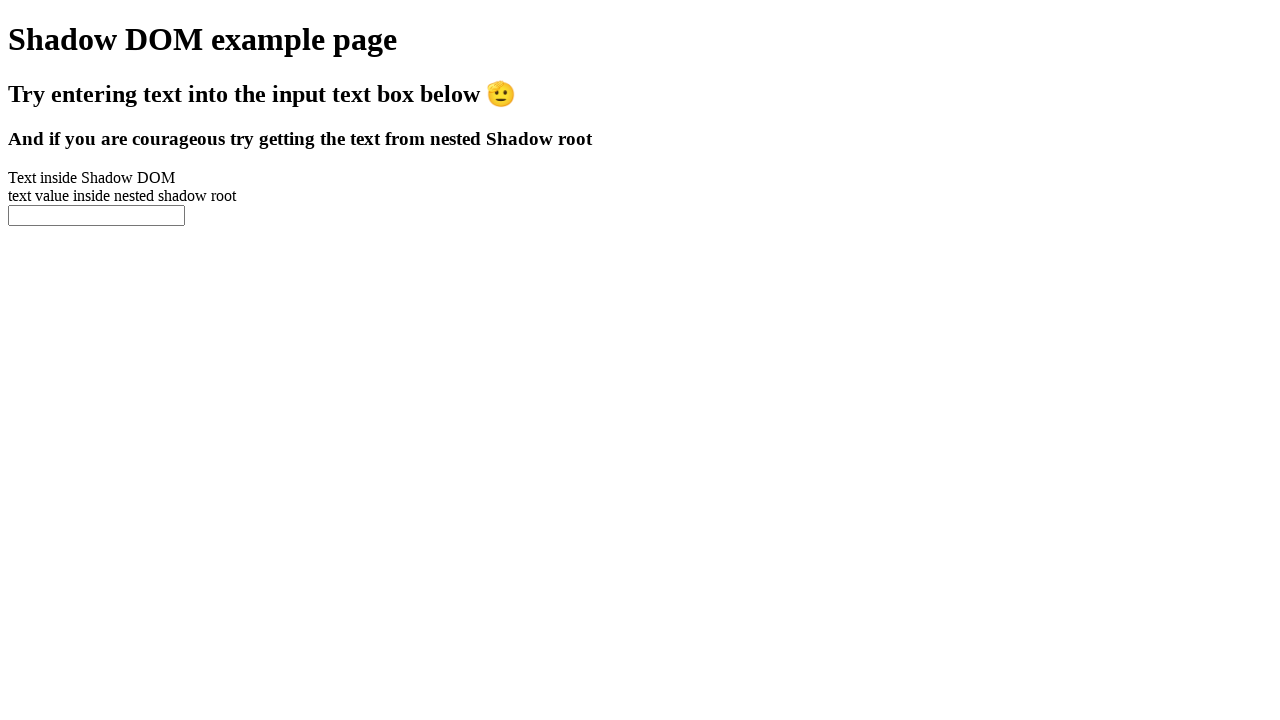

Filled shadow DOM input field with 'Test input value' on #shadow_host >> .shadowinput
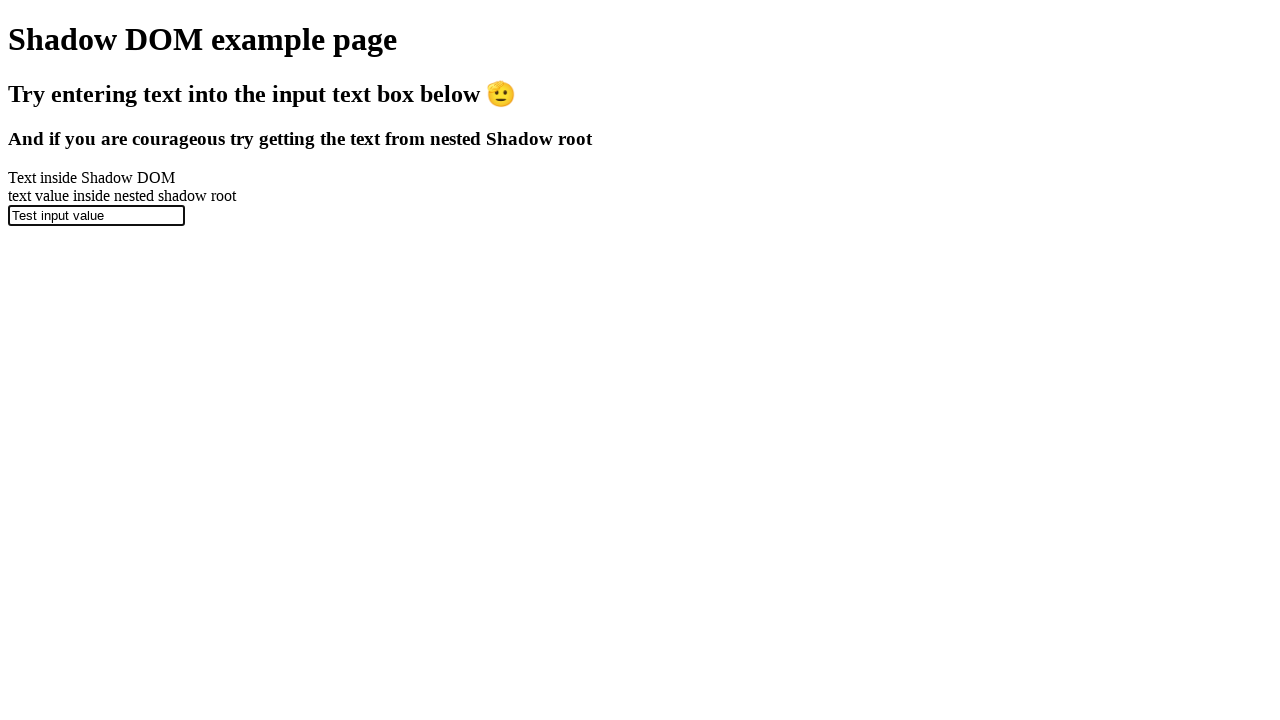

Waited 1000ms for shadow DOM interaction to complete
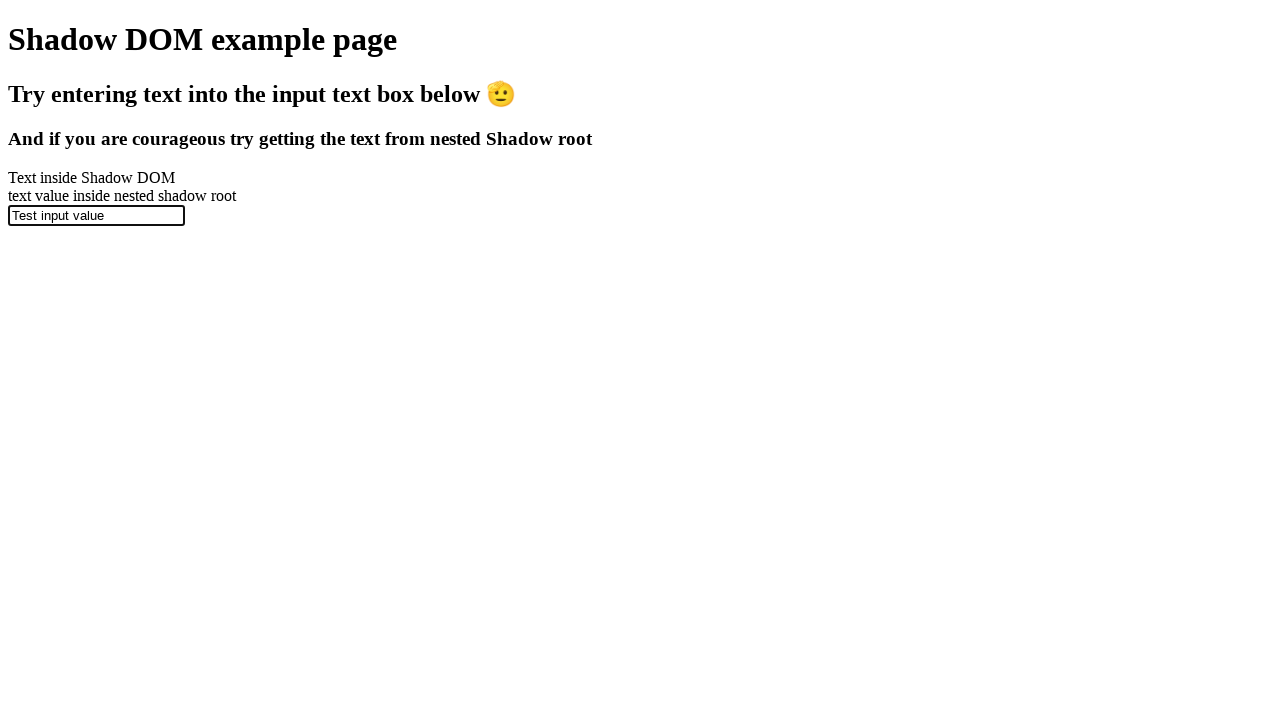

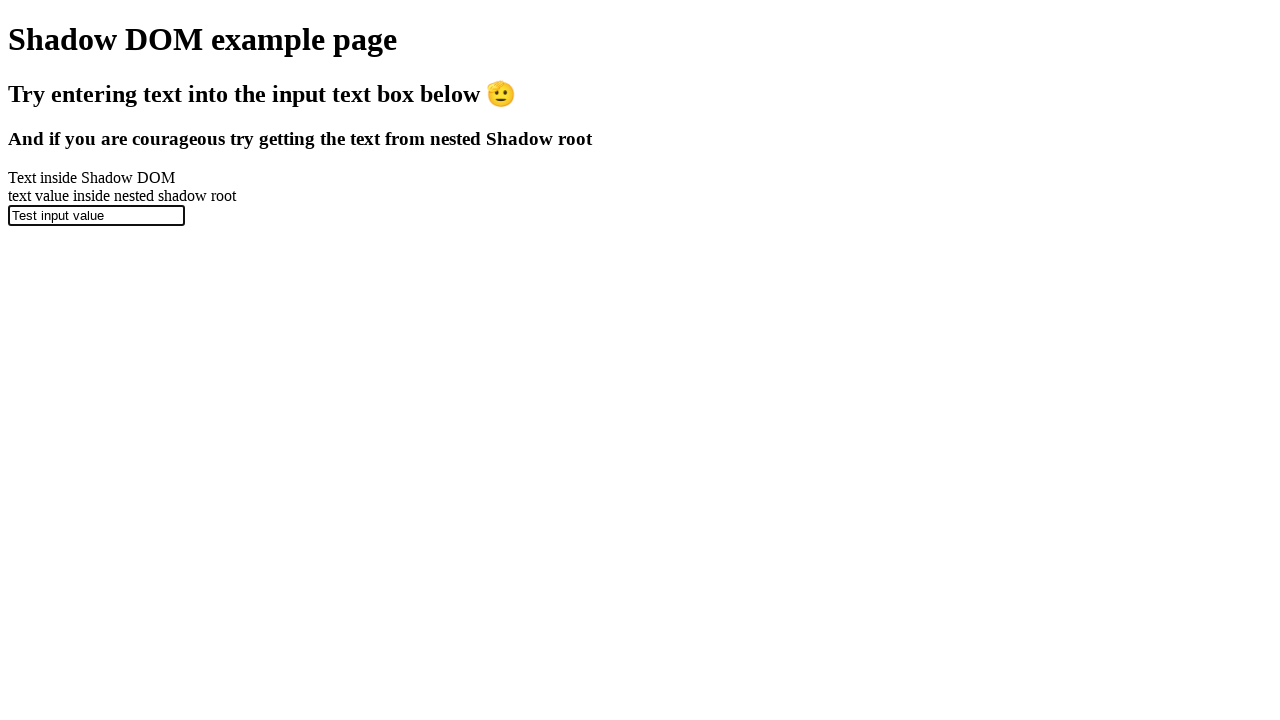